Tests JavaScript prompt dialog by clicking the third button, entering text into the prompt, accepting it, and verifying the entered text appears in the result

Starting URL: https://testcenter.techproeducation.com/index.php?page=javascript-alerts

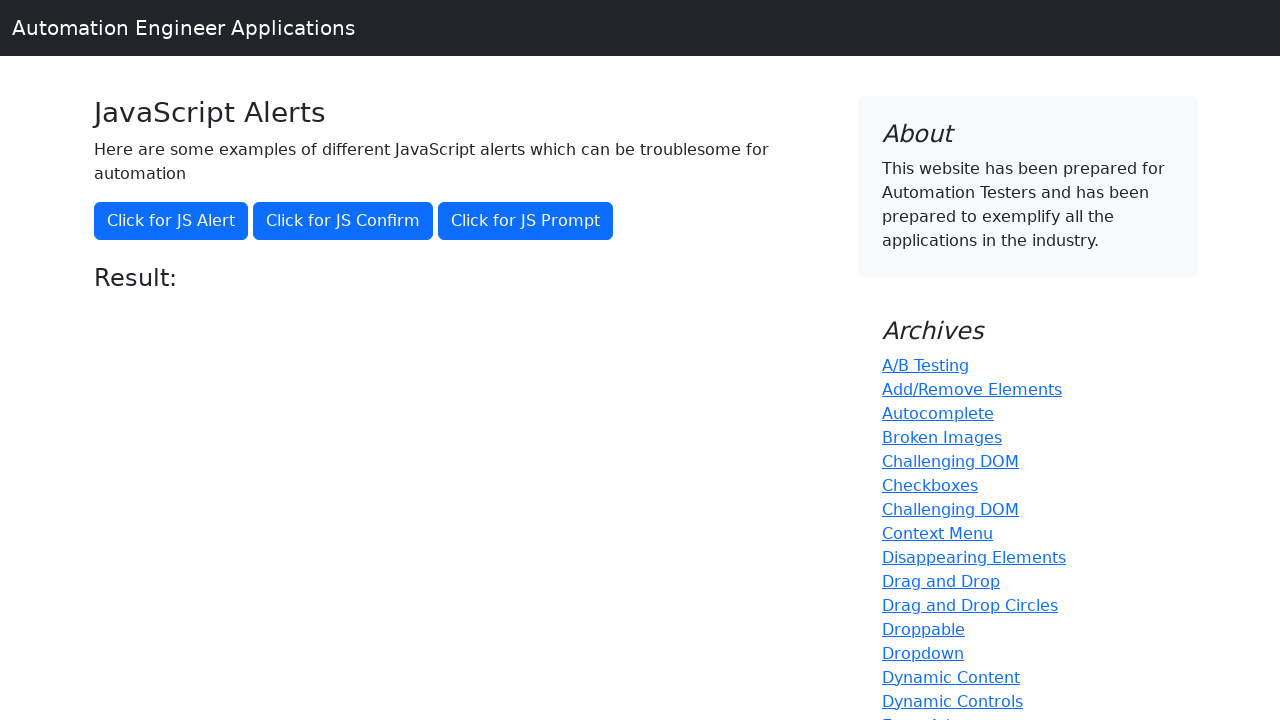

Set up dialog handler to accept prompt with text 'Erol'
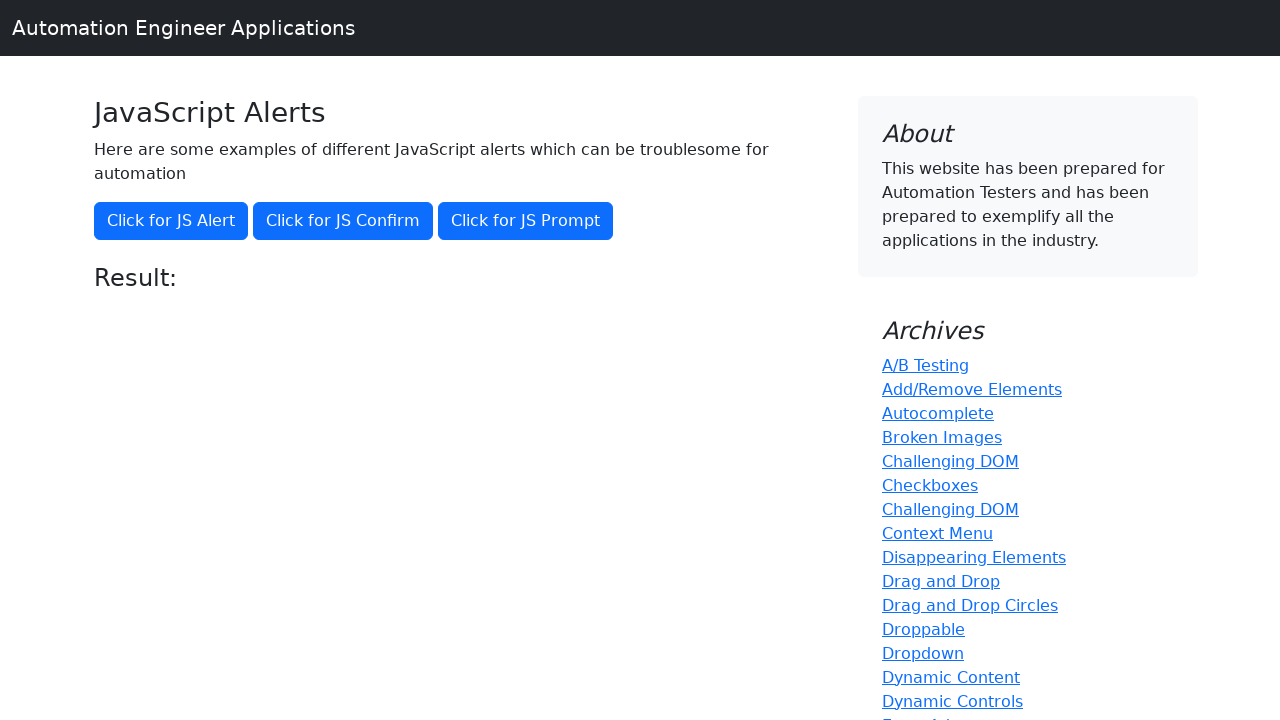

Clicked the JavaScript prompt button at (526, 221) on button[onclick='jsPrompt()']
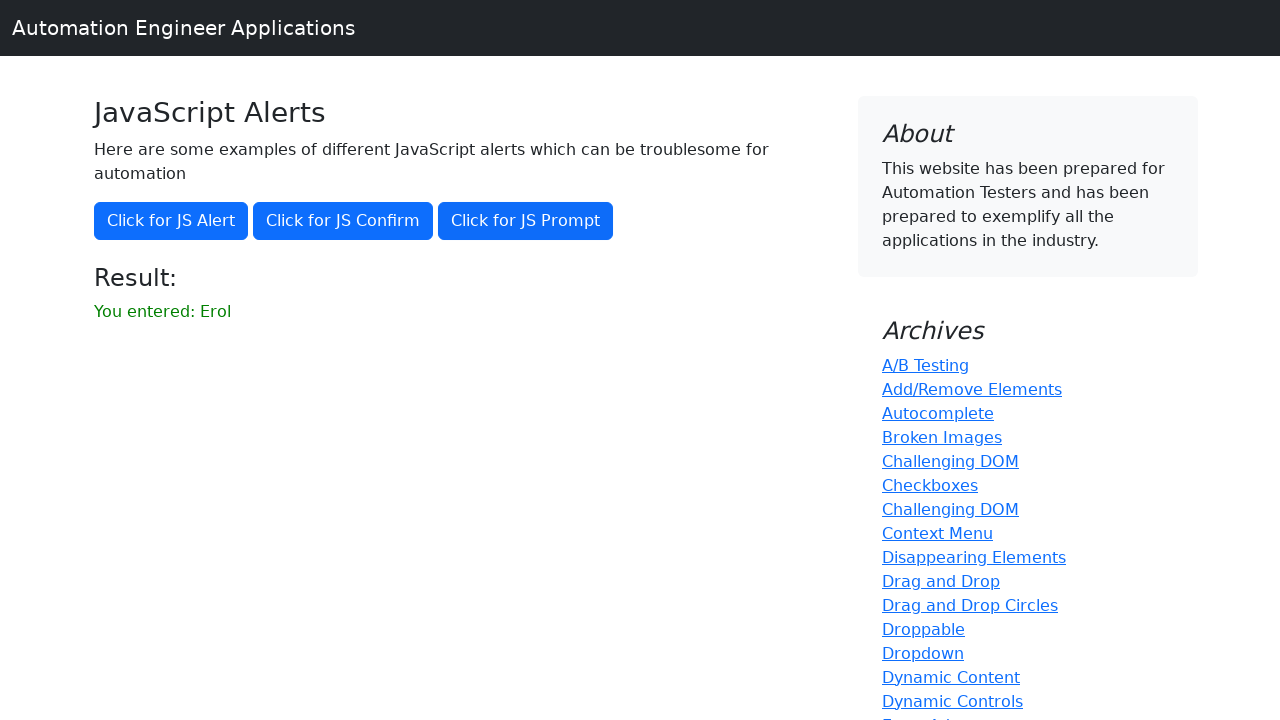

Located result element with ID 'result'
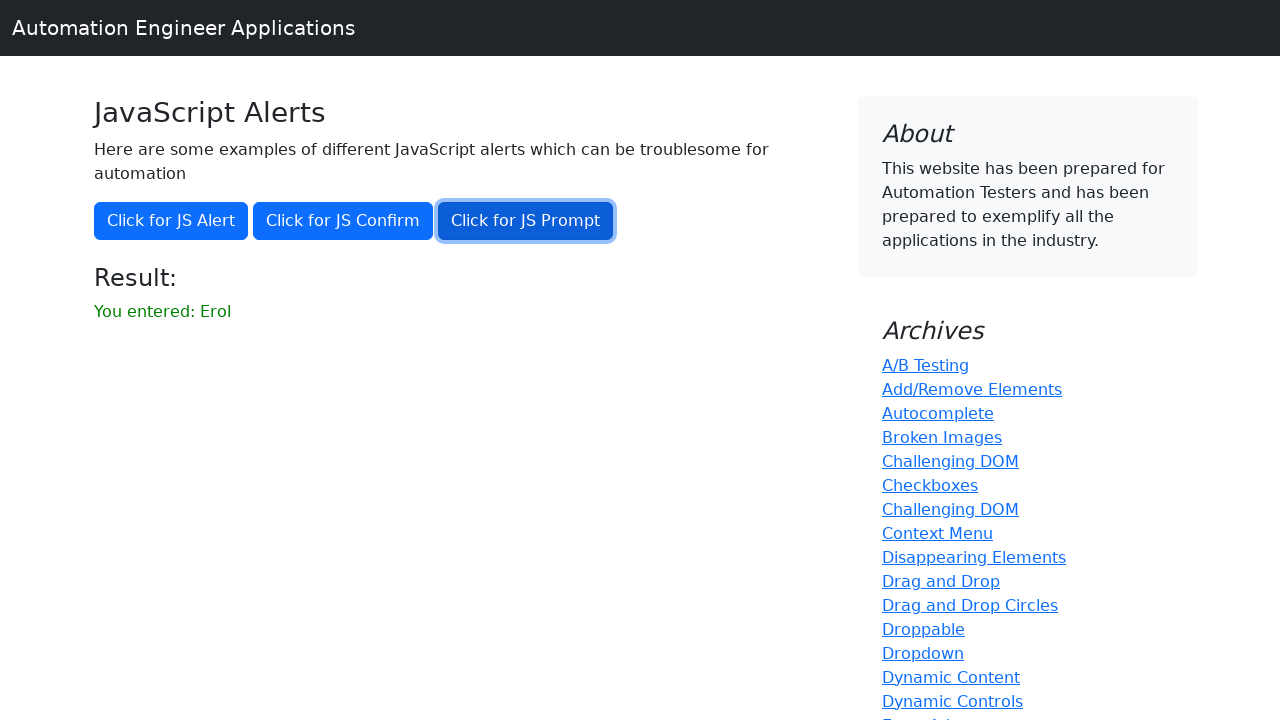

Retrieved text content from result element
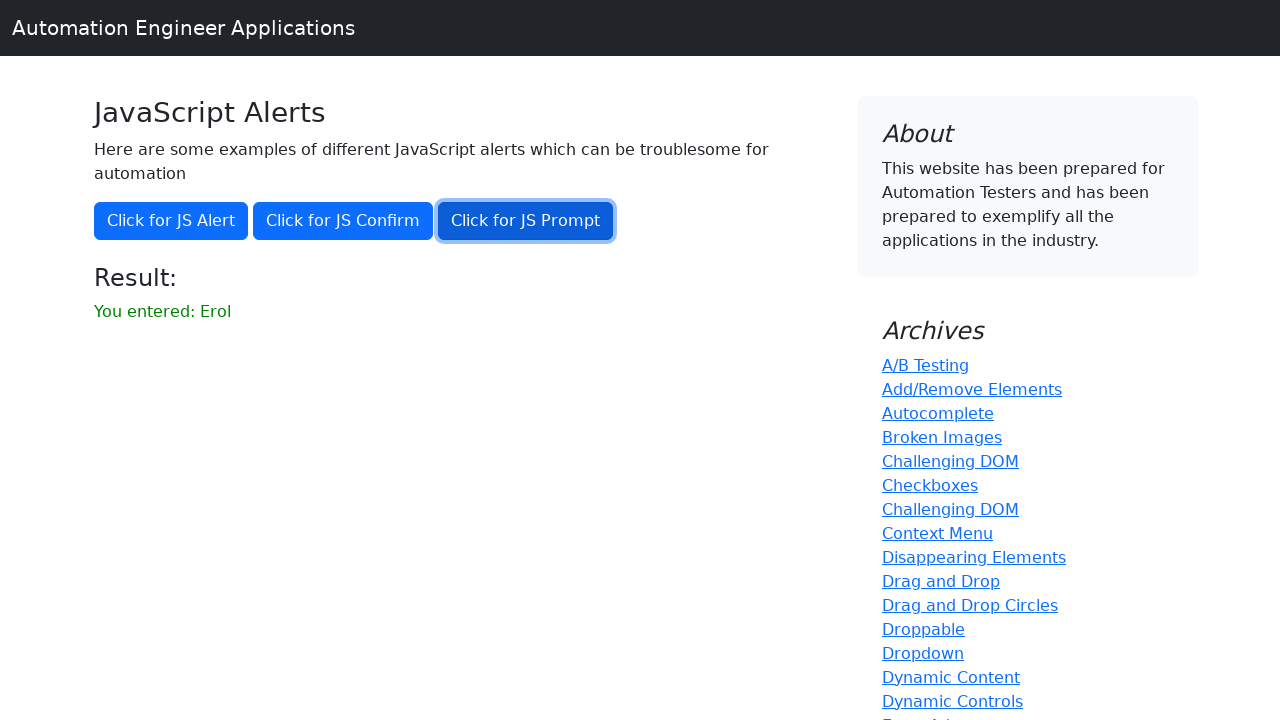

Verified that result contains 'Erol' - assertion passed
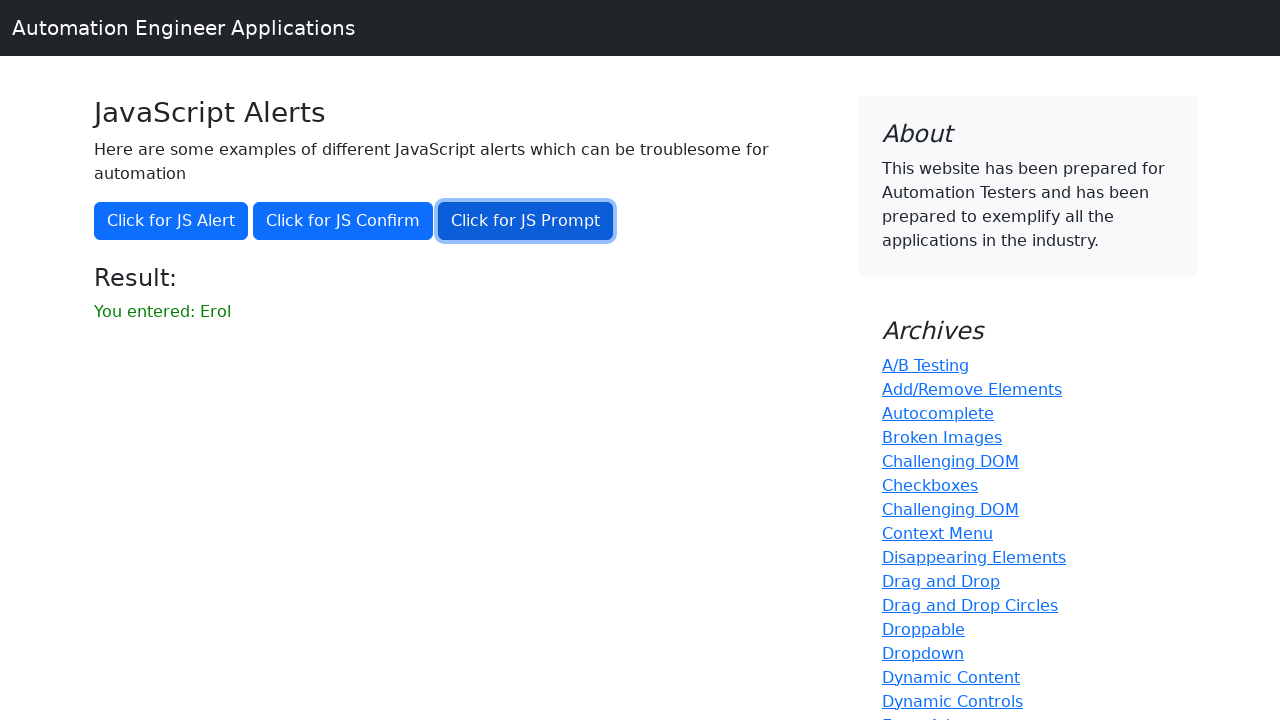

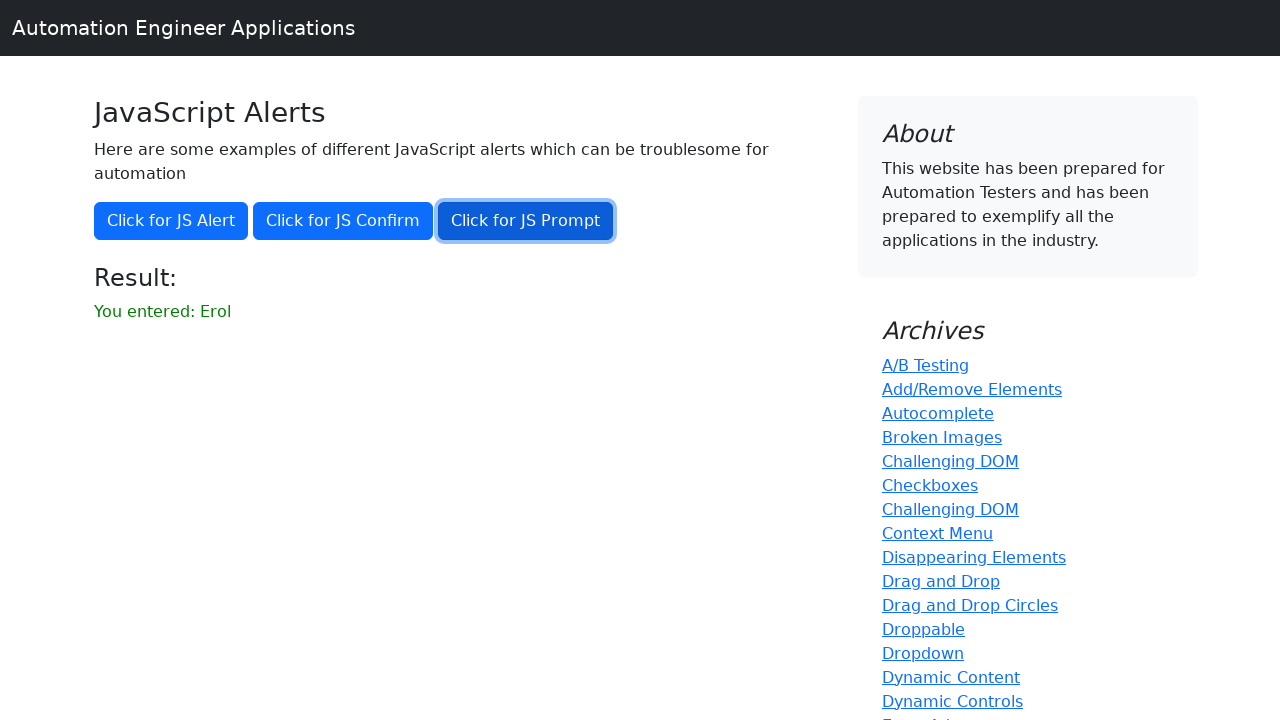